Navigates to the LambdaTest Selenium Playground and clicks on the Bootstrap Alerts link

Starting URL: https://www.lambdatest.com/selenium-playground/

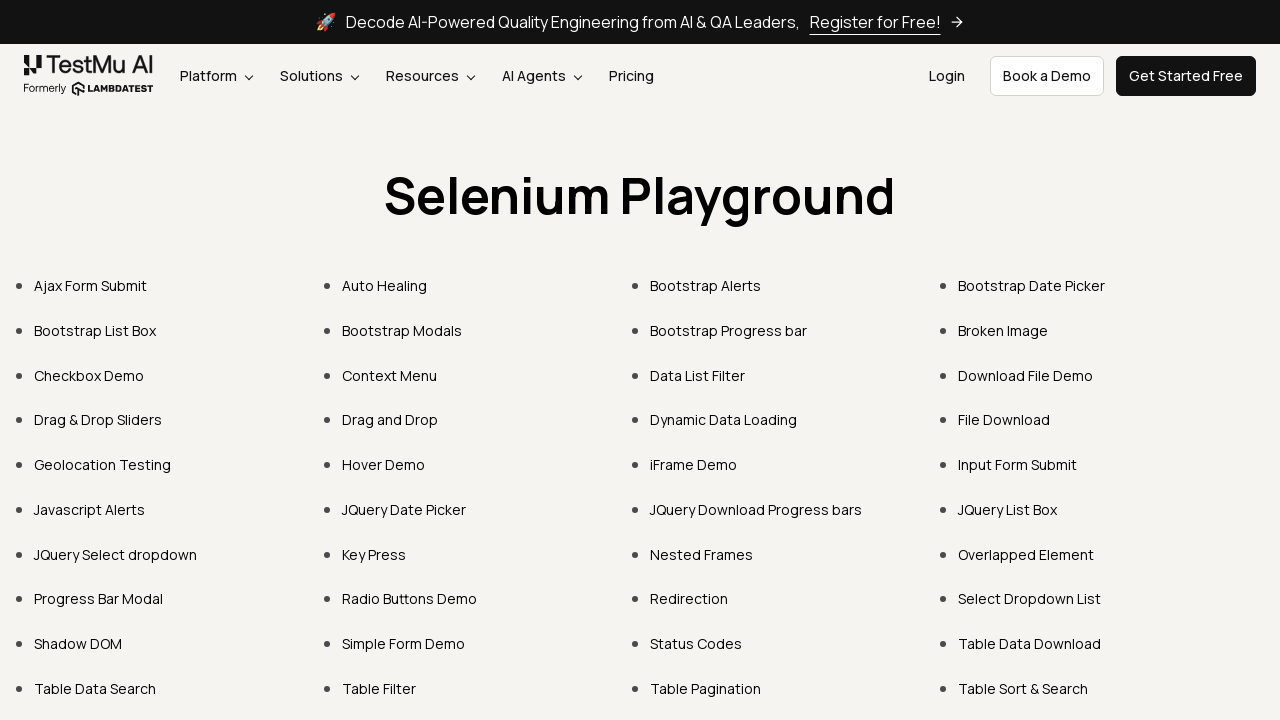

Navigated to LambdaTest Selenium Playground
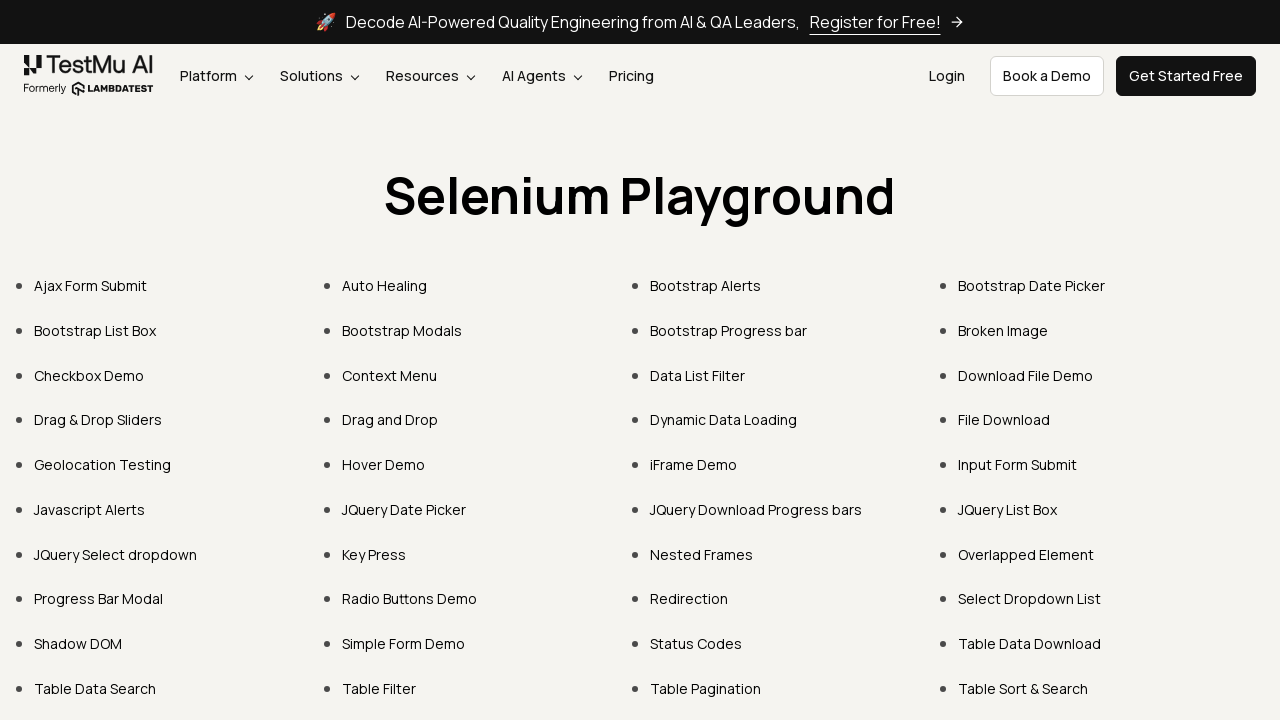

Clicked on the Bootstrap Alerts link at (706, 286) on text=Bootstrap Alerts
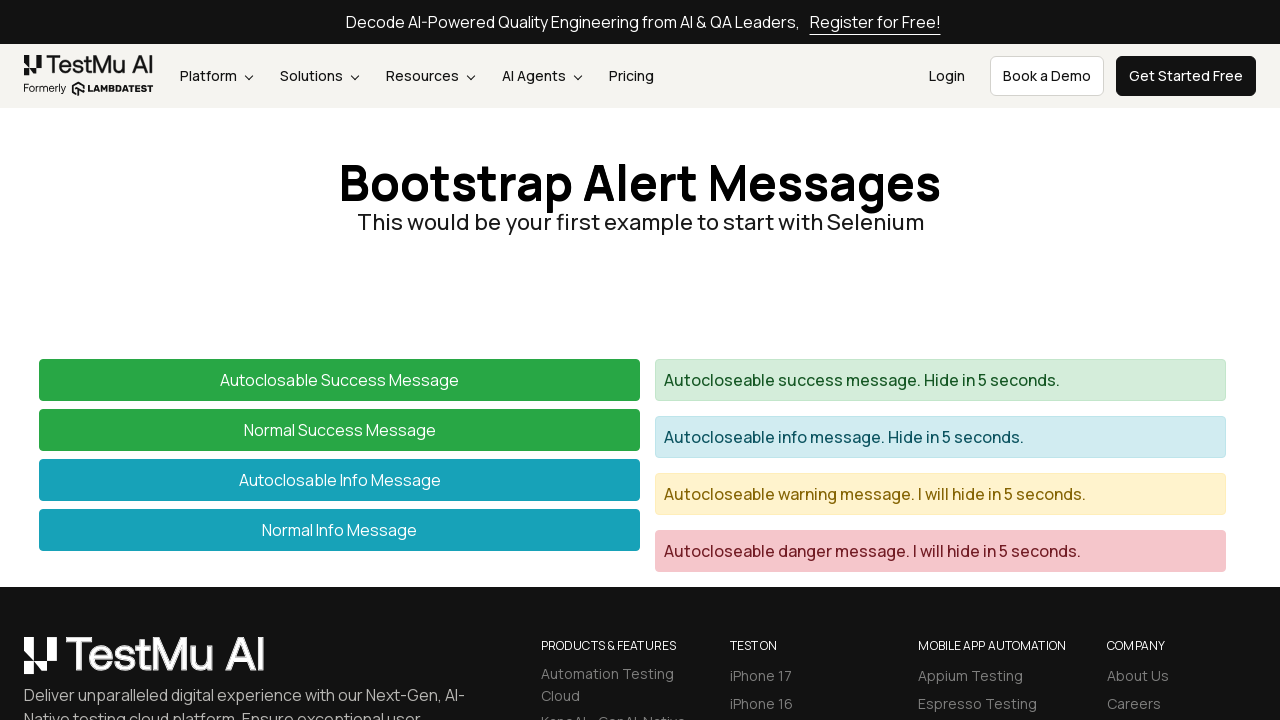

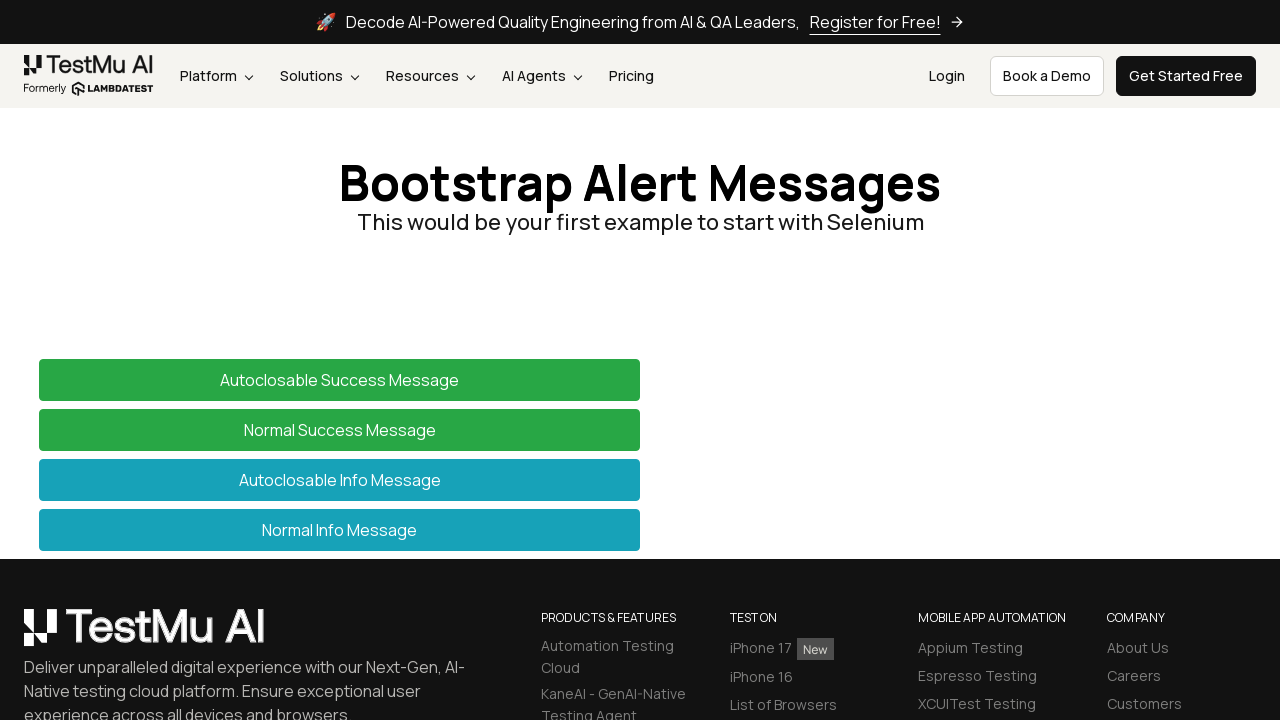